Validates that the main heading on a portfolio website contains the expected text "Hi, I'm Aden." by navigating to the page and checking the heading element's content.

Starting URL: https://adentran.vercel.app/

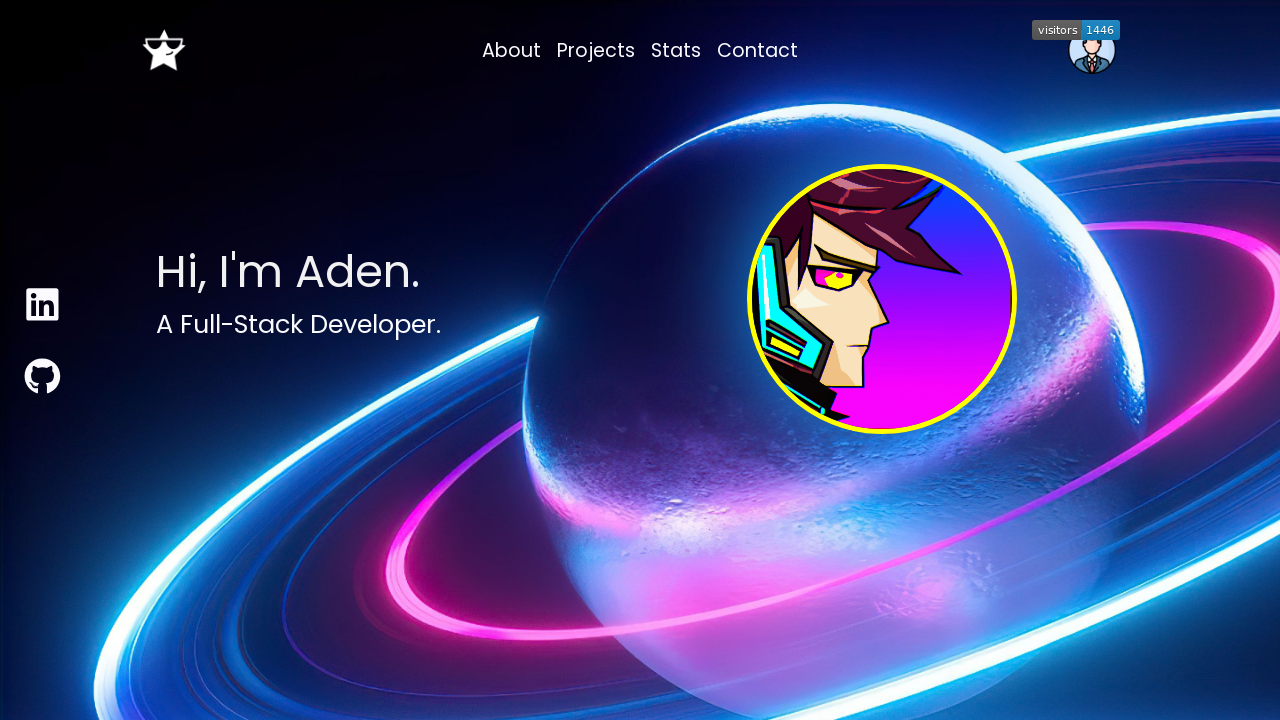

Waited for DOM content to load
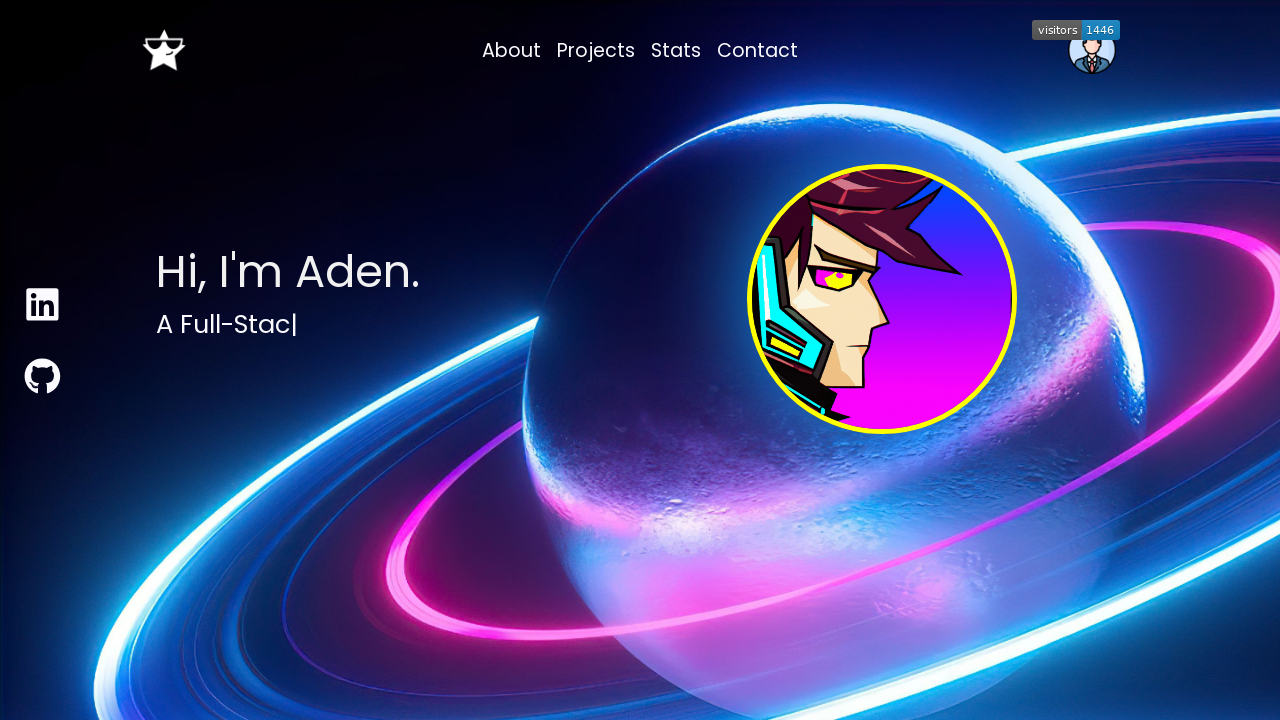

Waited 3000ms for page to fully render
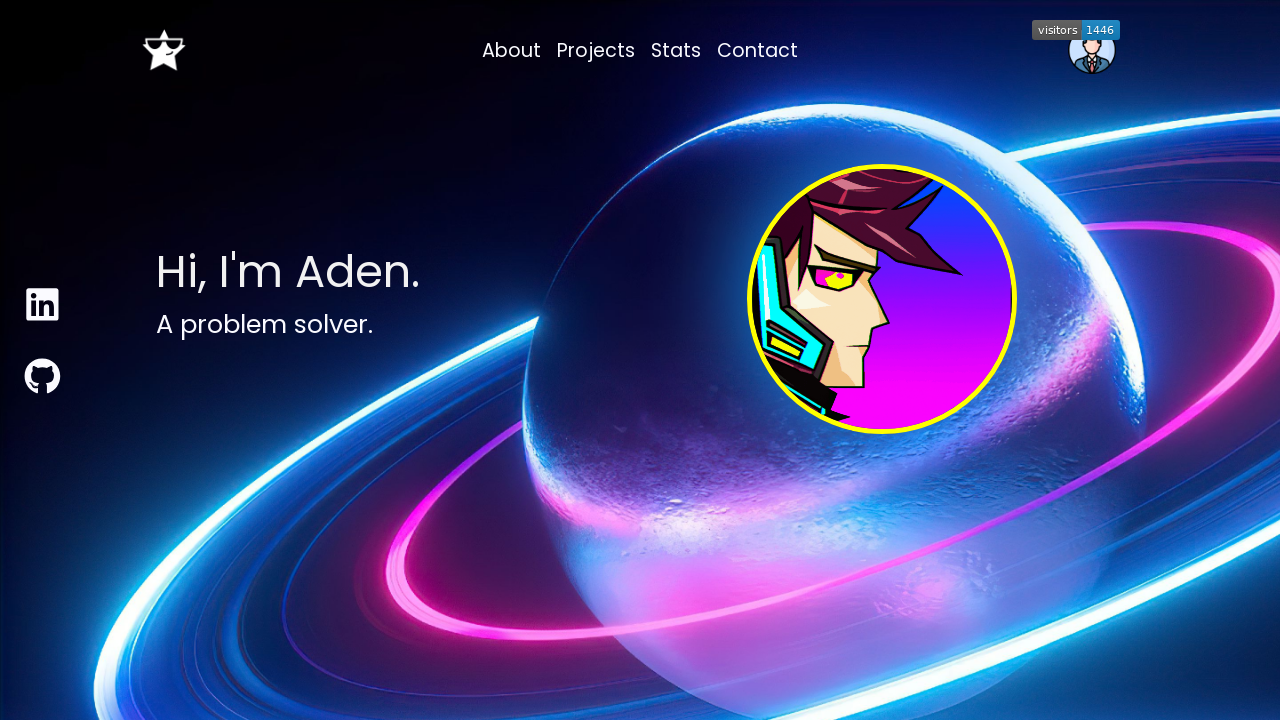

Main heading element is visible
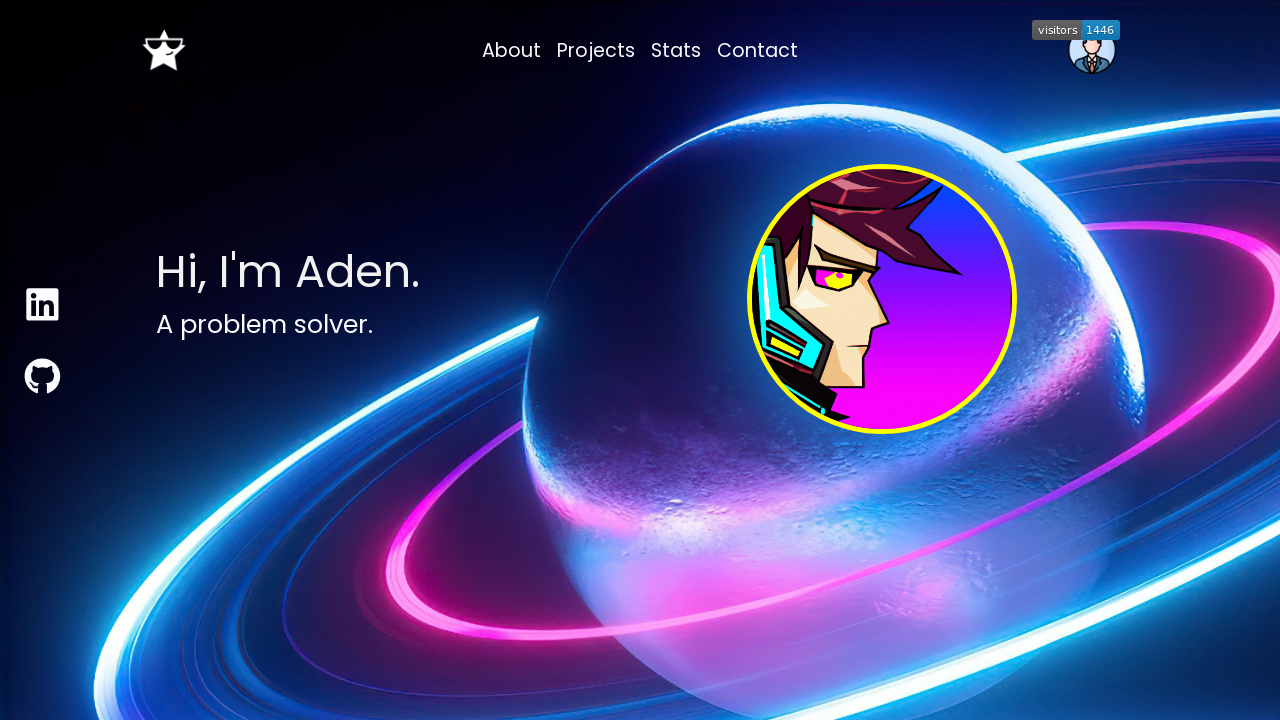

Retrieved heading text: 'Hi, I'm Aden.'
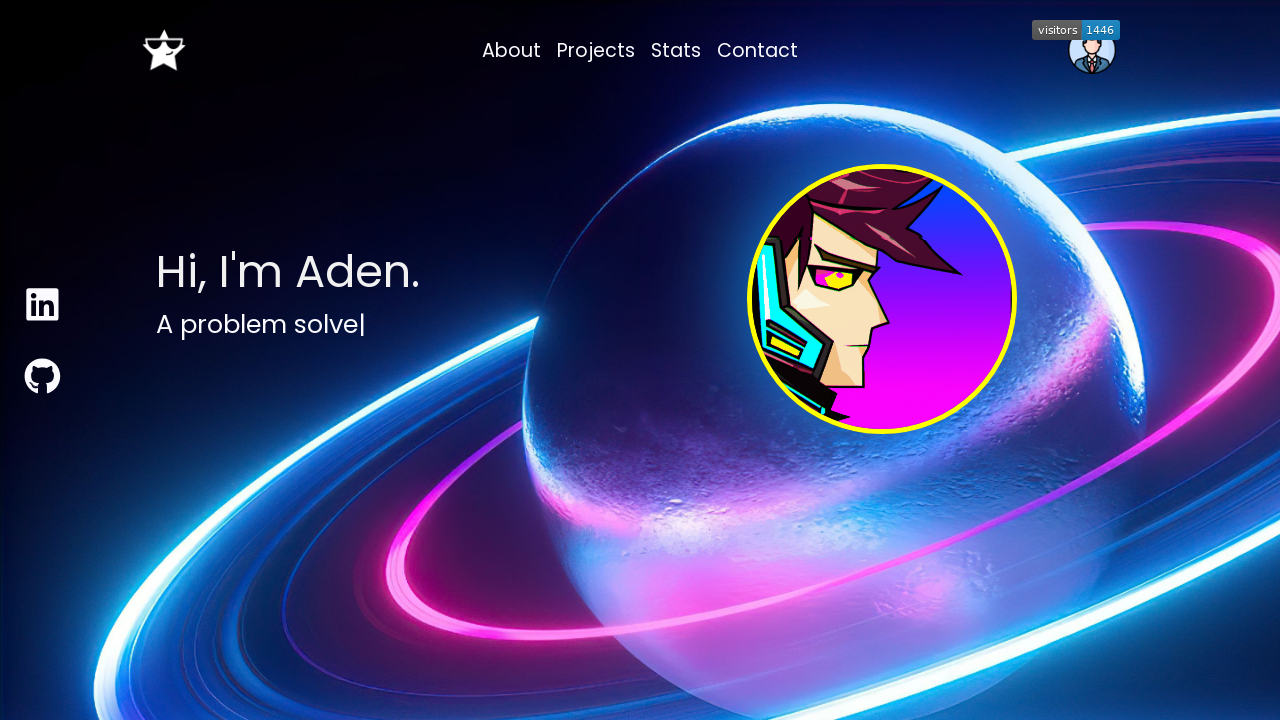

Verified heading text matches expected: 'Hi, I'm Aden.'
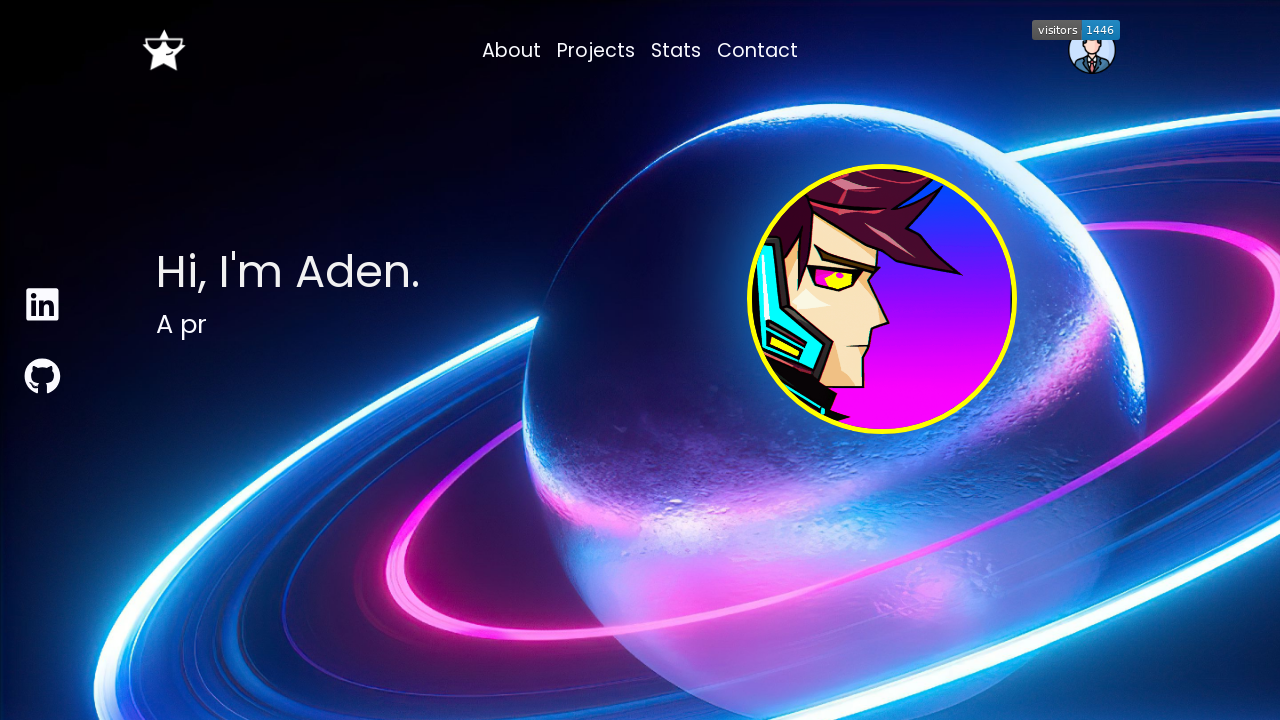

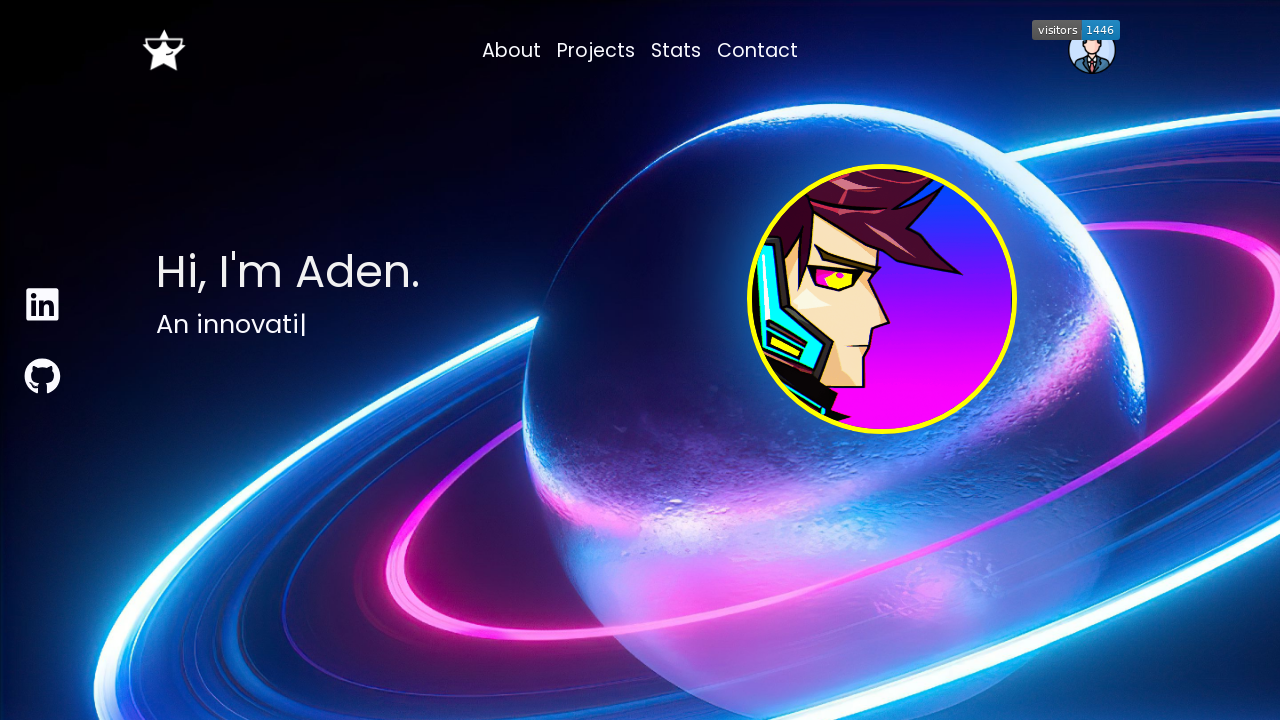